Tests a calculator form by reading two numbers, calculating their sum, selecting the result from a dropdown, and submitting the form

Starting URL: https://suninjuly.github.io/selects1.html

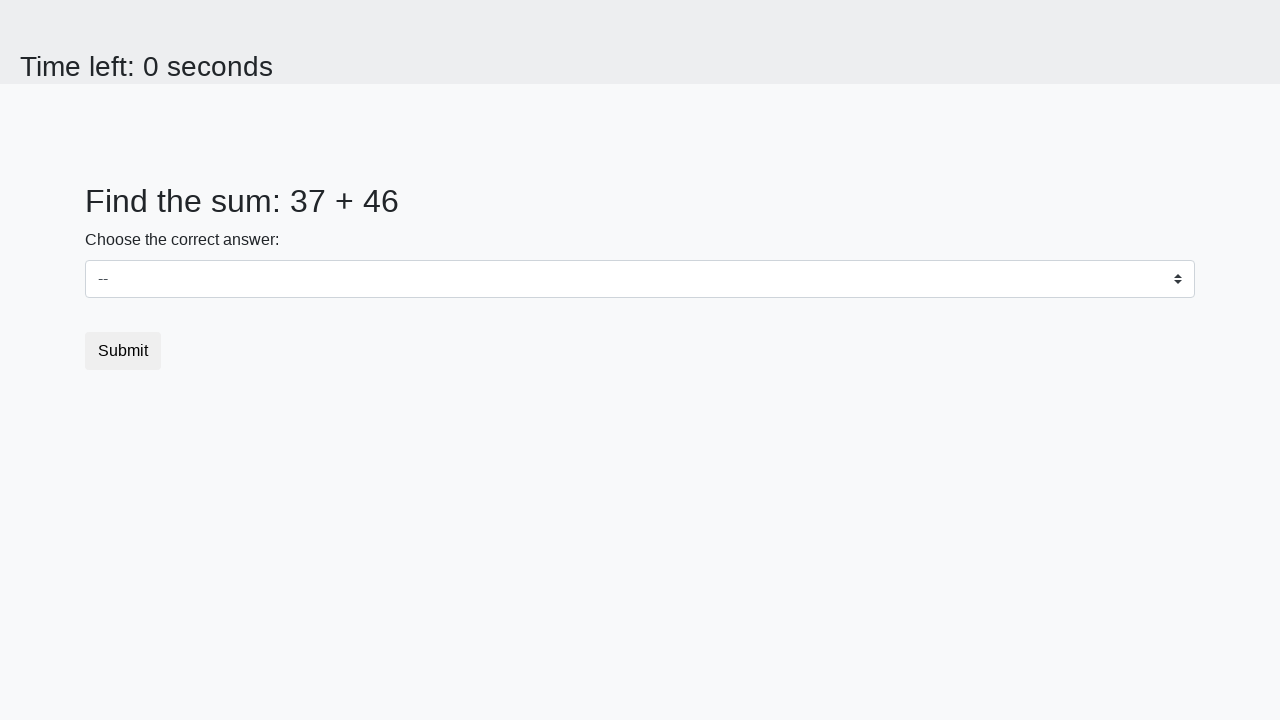

Read first number from #num1 element
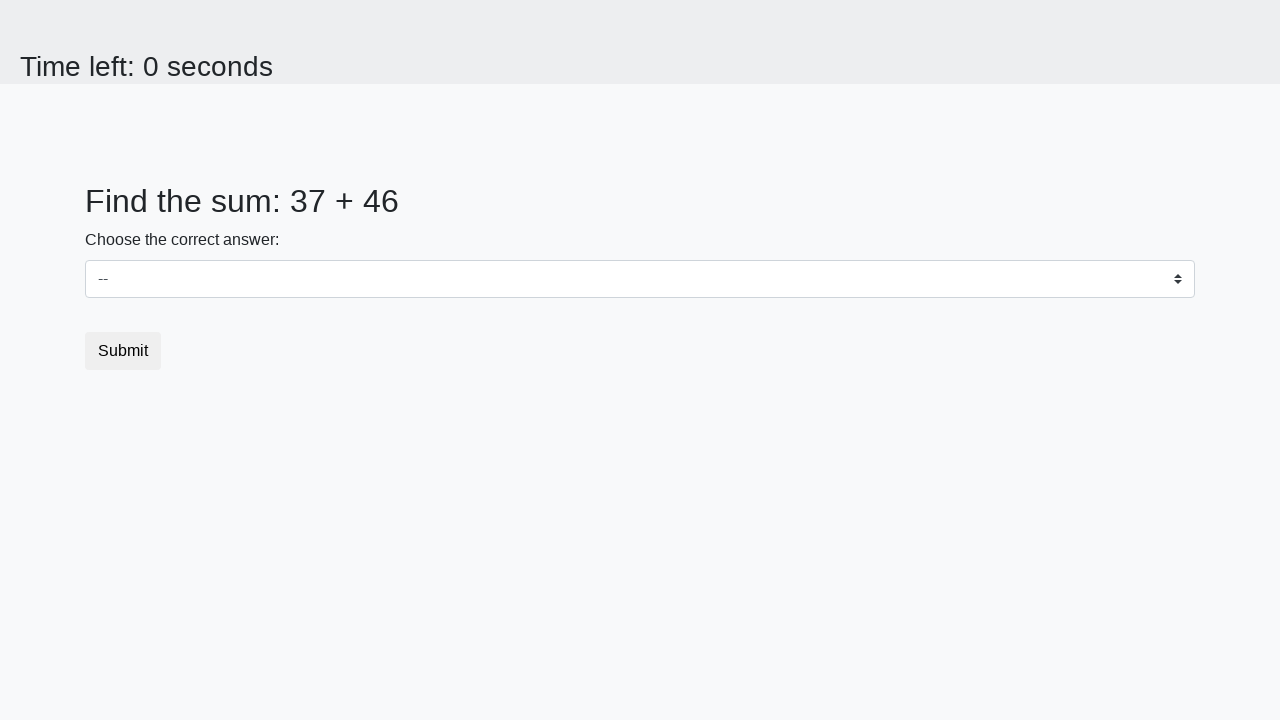

Read second number from #num2 element
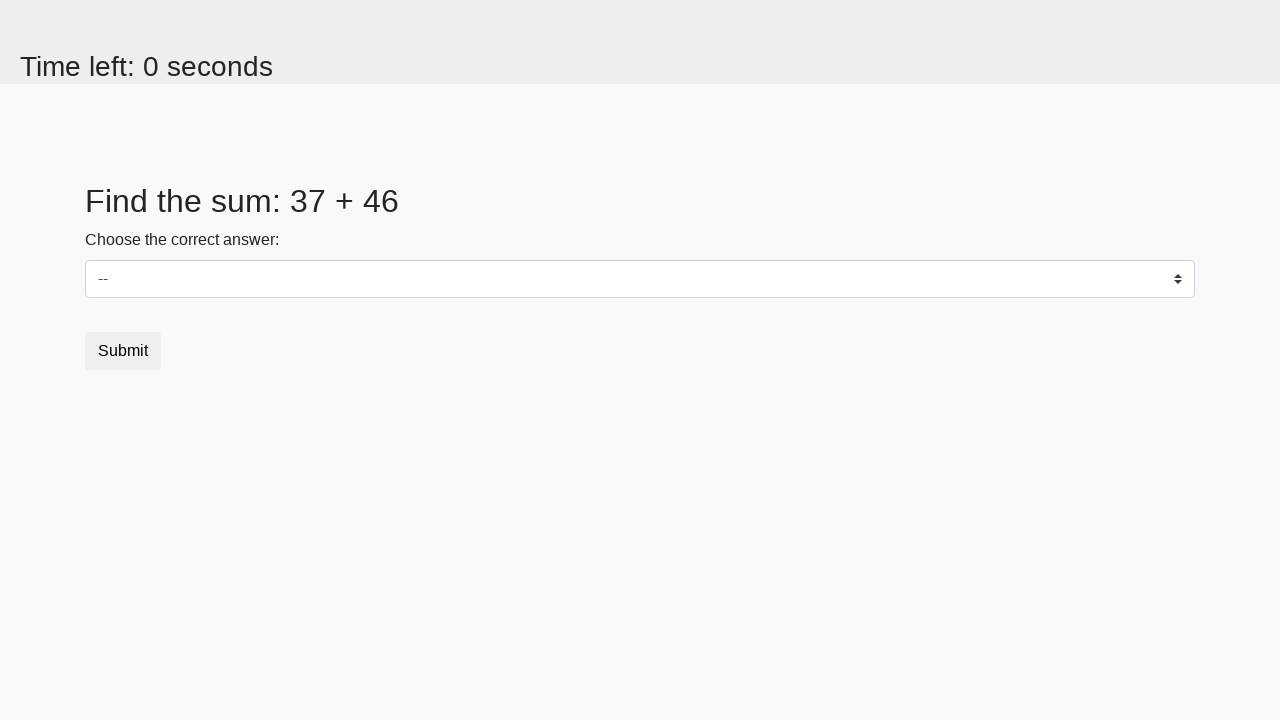

Calculated sum: 37 + 46 = 83
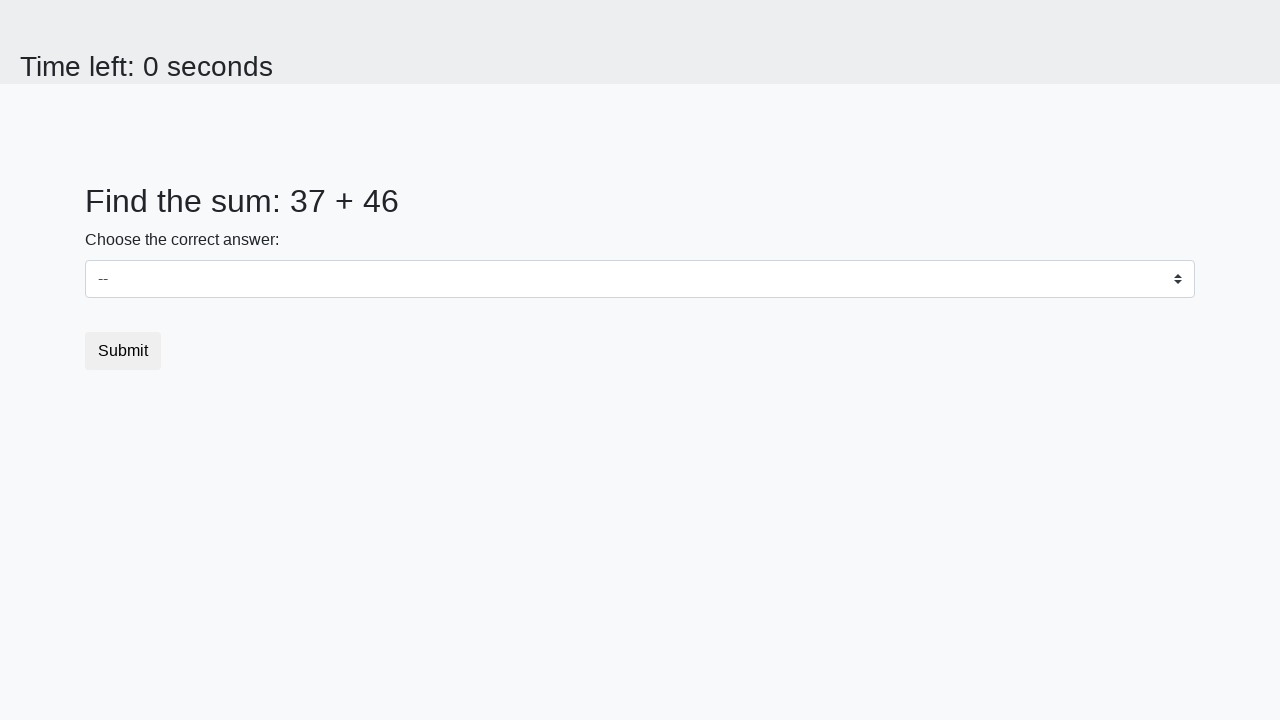

Selected calculated result '83' from dropdown on select
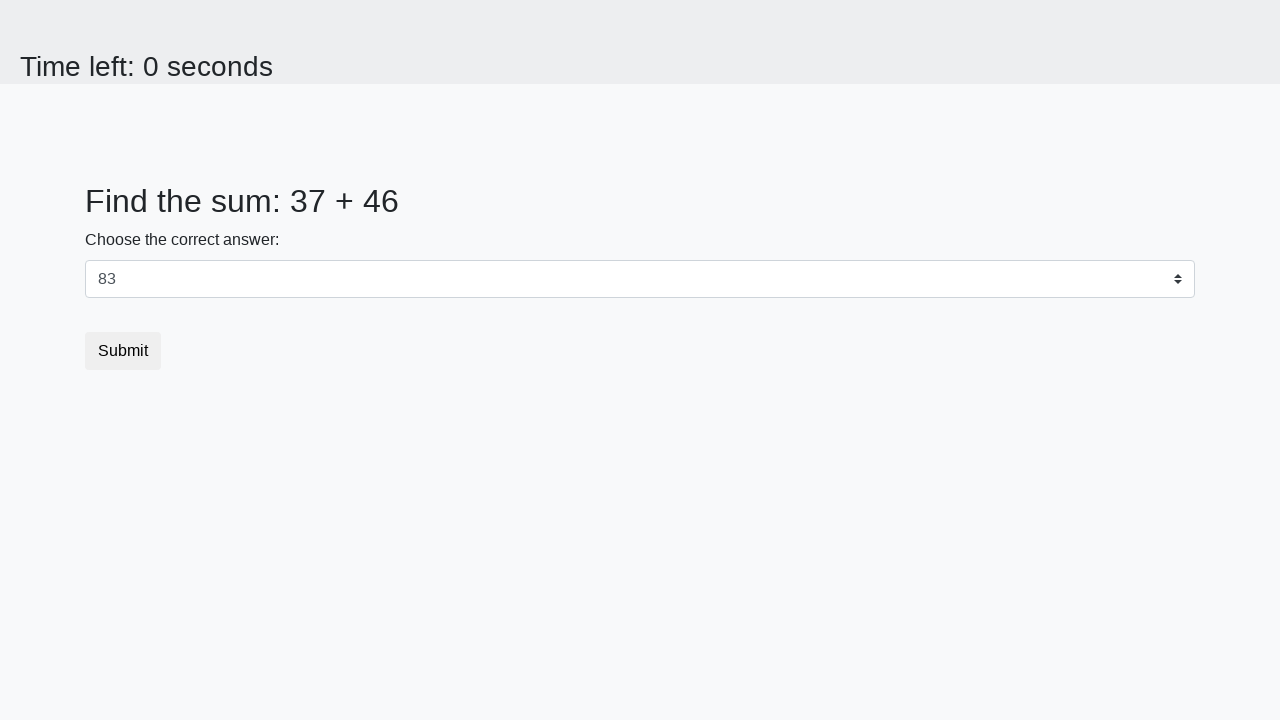

Clicked submit button to submit the form at (123, 351) on button[type='submit']
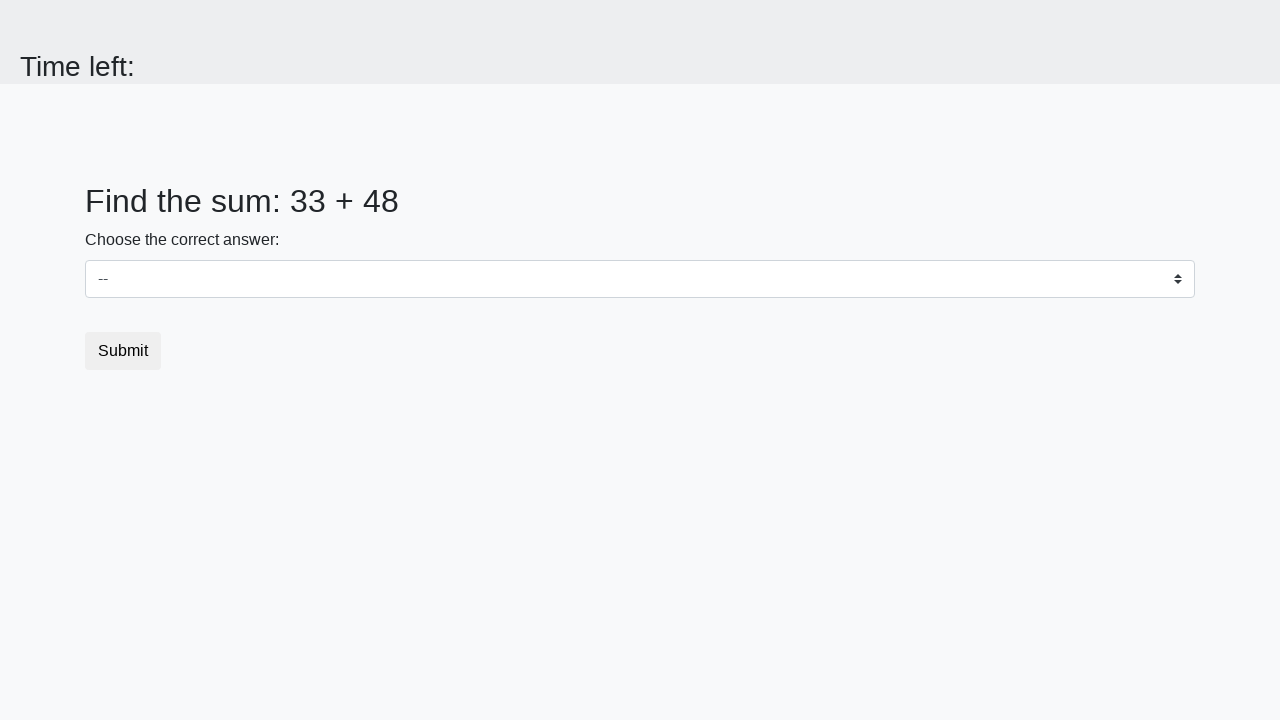

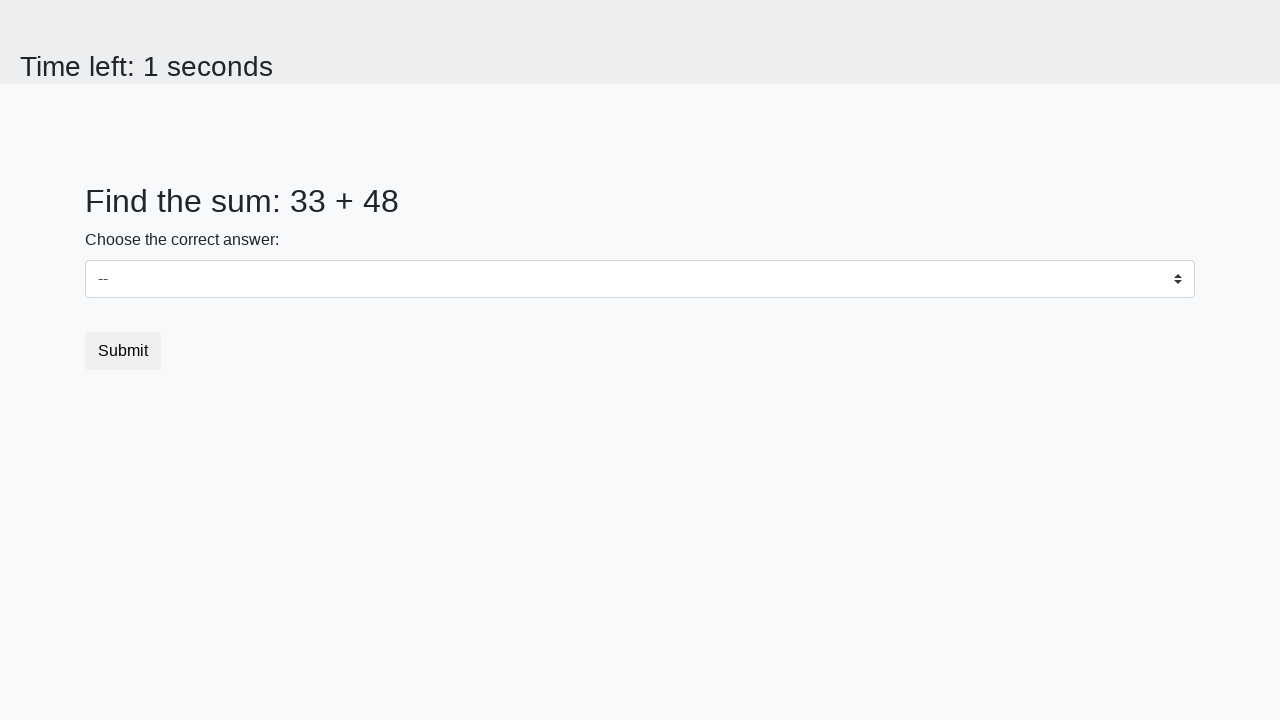